Tests marking individual todo items as complete by checking their checkboxes

Starting URL: https://demo.playwright.dev/todomvc

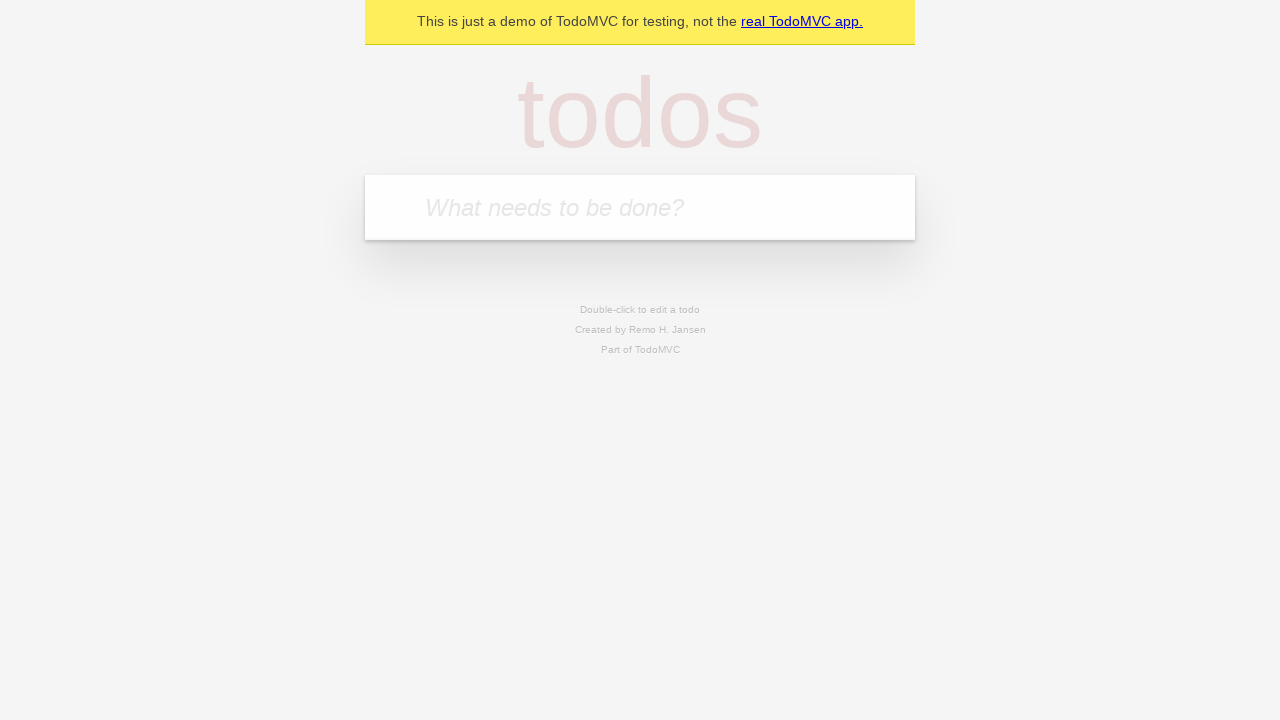

Filled todo input with 'buy some cheese' on internal:attr=[placeholder="What needs to be done?"i]
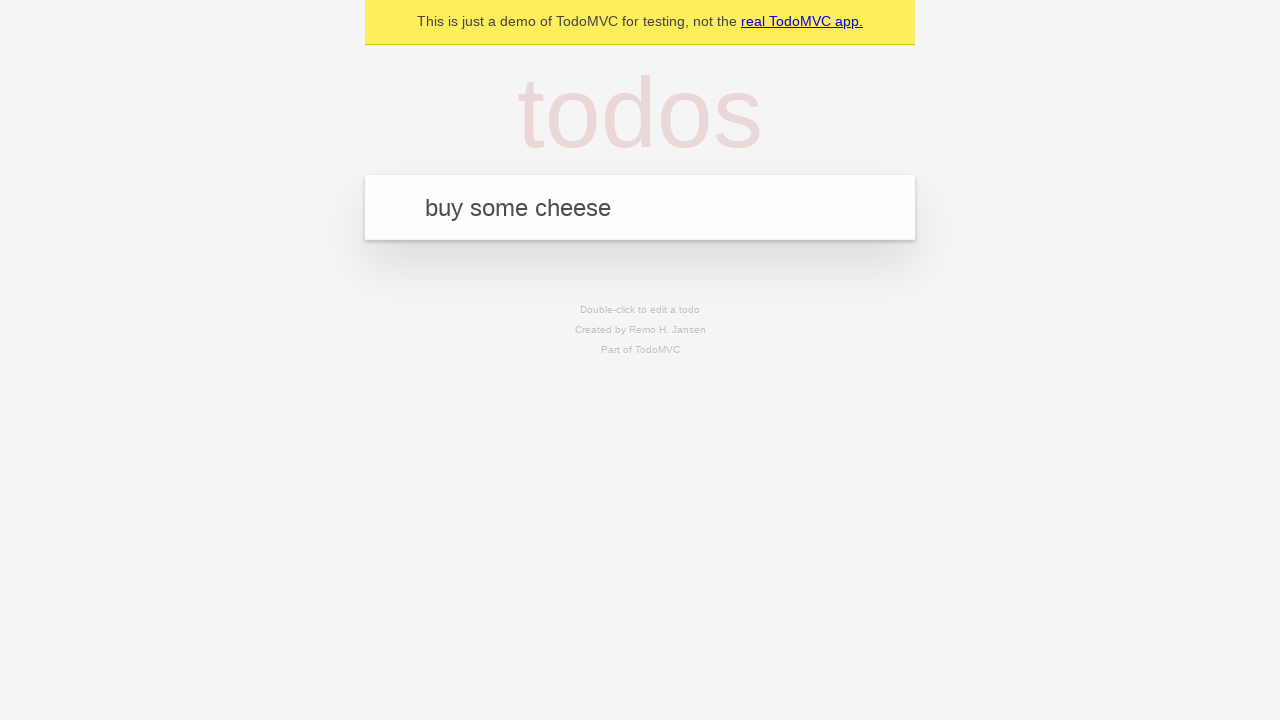

Pressed Enter to create first todo item on internal:attr=[placeholder="What needs to be done?"i]
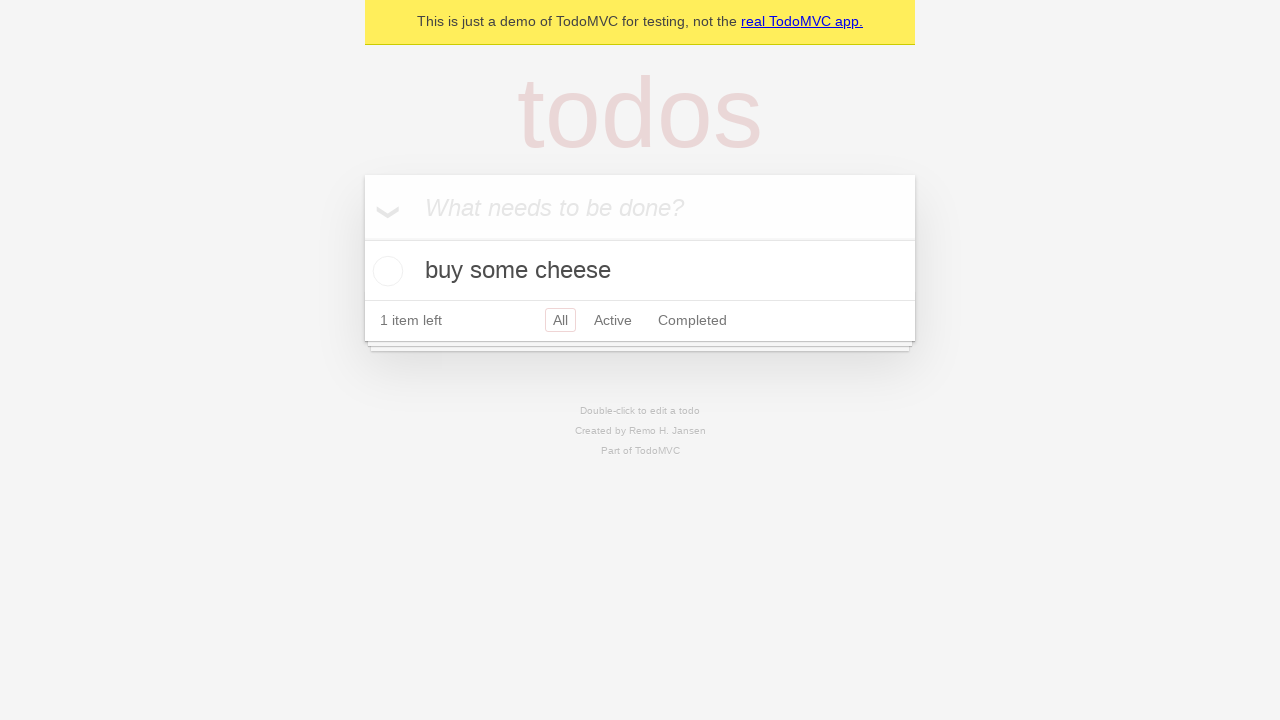

Filled todo input with 'feed the cat' on internal:attr=[placeholder="What needs to be done?"i]
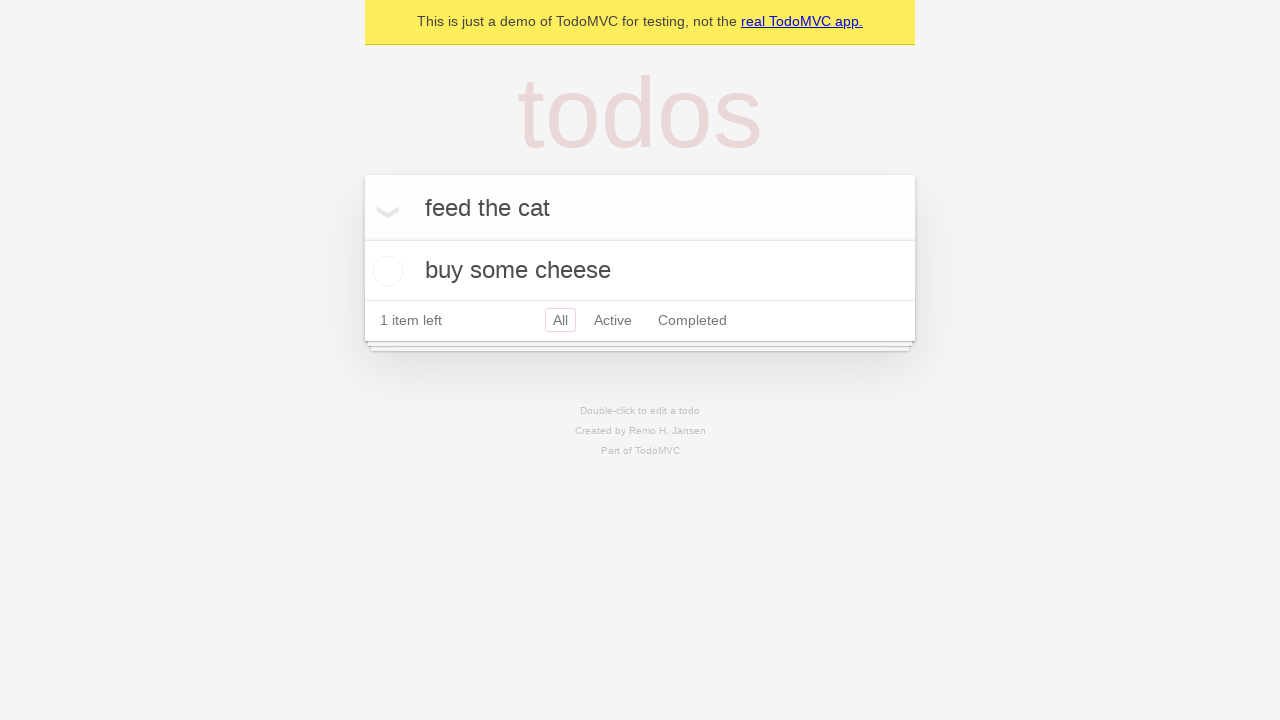

Pressed Enter to create second todo item on internal:attr=[placeholder="What needs to be done?"i]
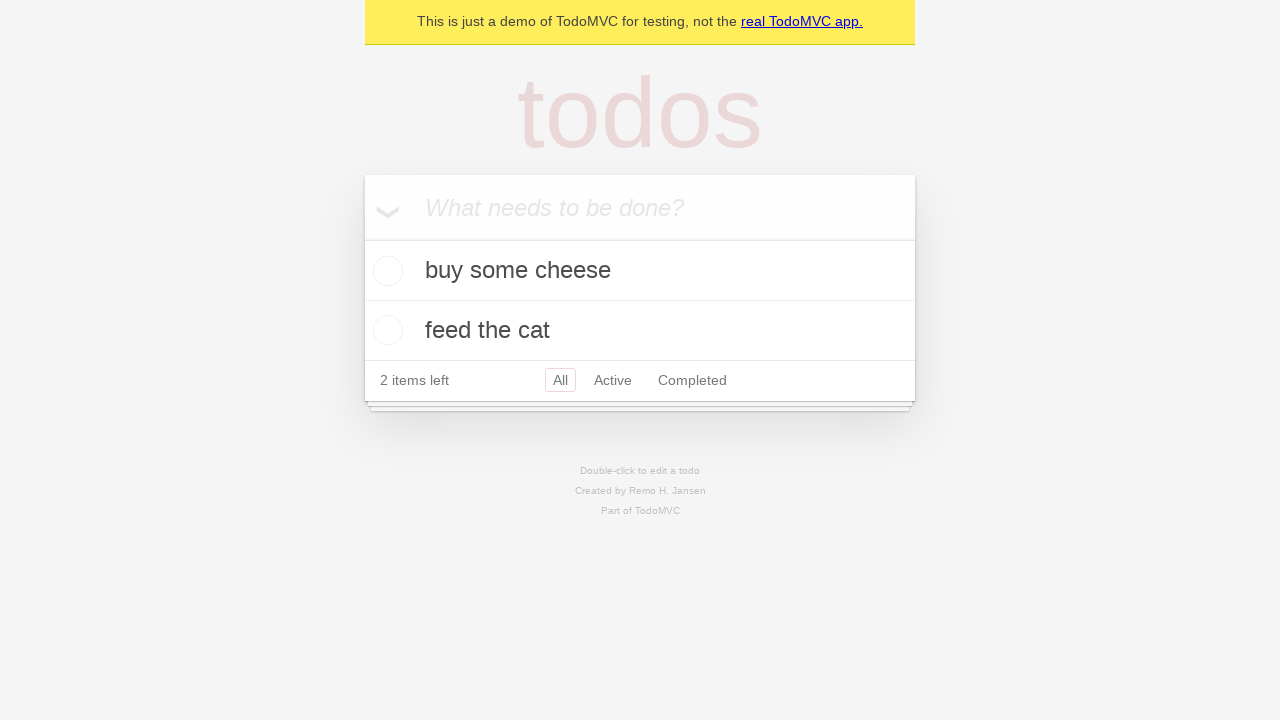

Checked checkbox on first todo item 'buy some cheese' at (385, 271) on internal:testid=[data-testid="todo-item"s] >> nth=0 >> internal:role=checkbox
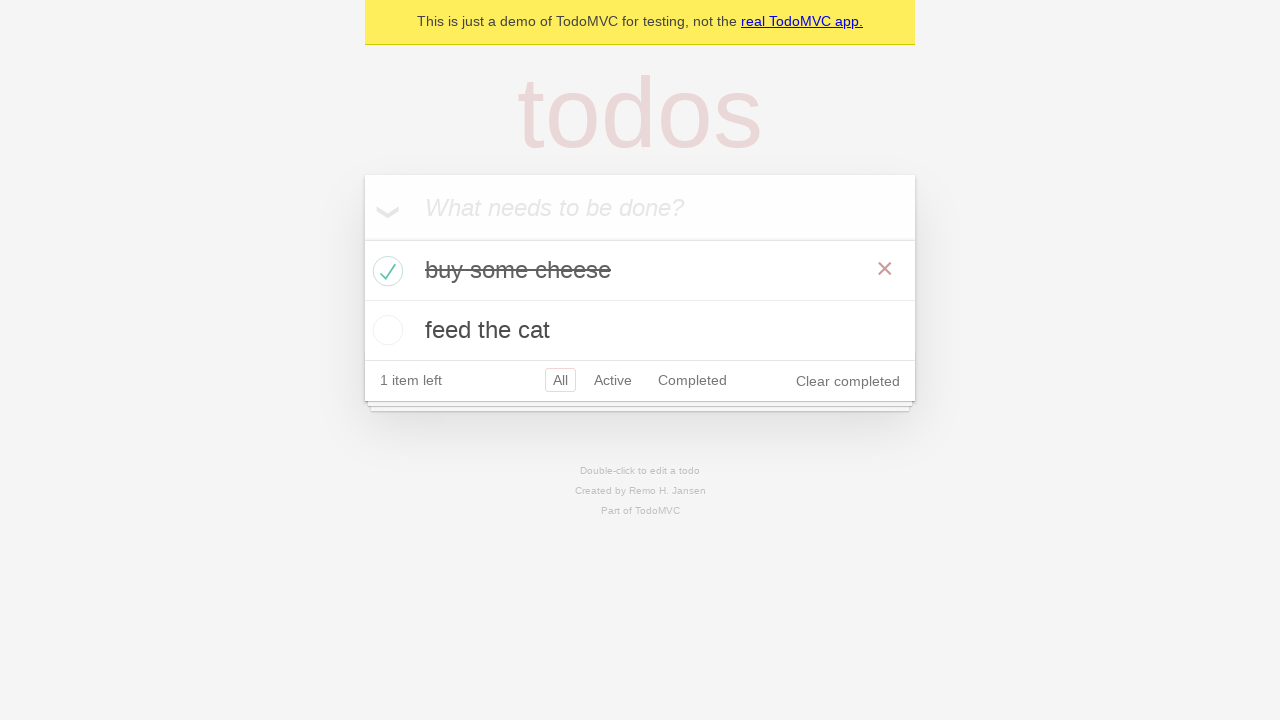

Checked checkbox on second todo item 'feed the cat' at (385, 330) on internal:testid=[data-testid="todo-item"s] >> nth=1 >> internal:role=checkbox
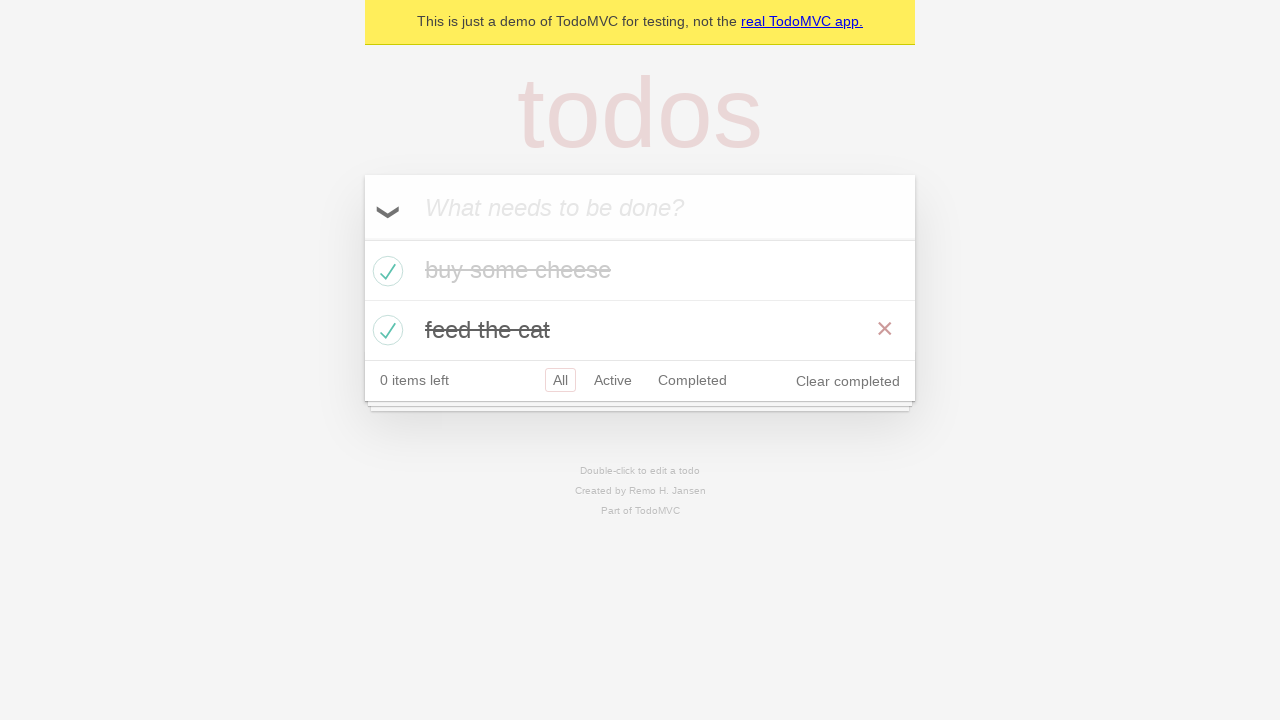

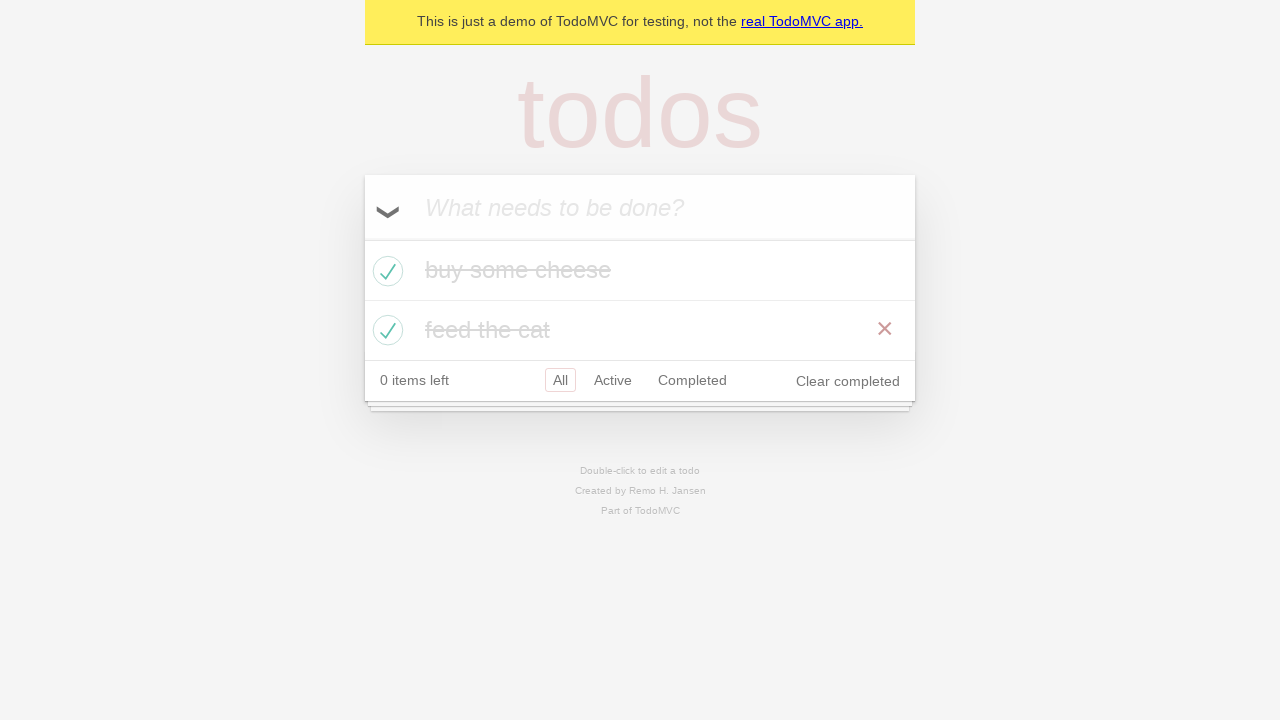